Fills out the RPA Challenge form with test data including first name, last name, company name, role, address, email, and phone number

Starting URL: https://rpachallenge.com/

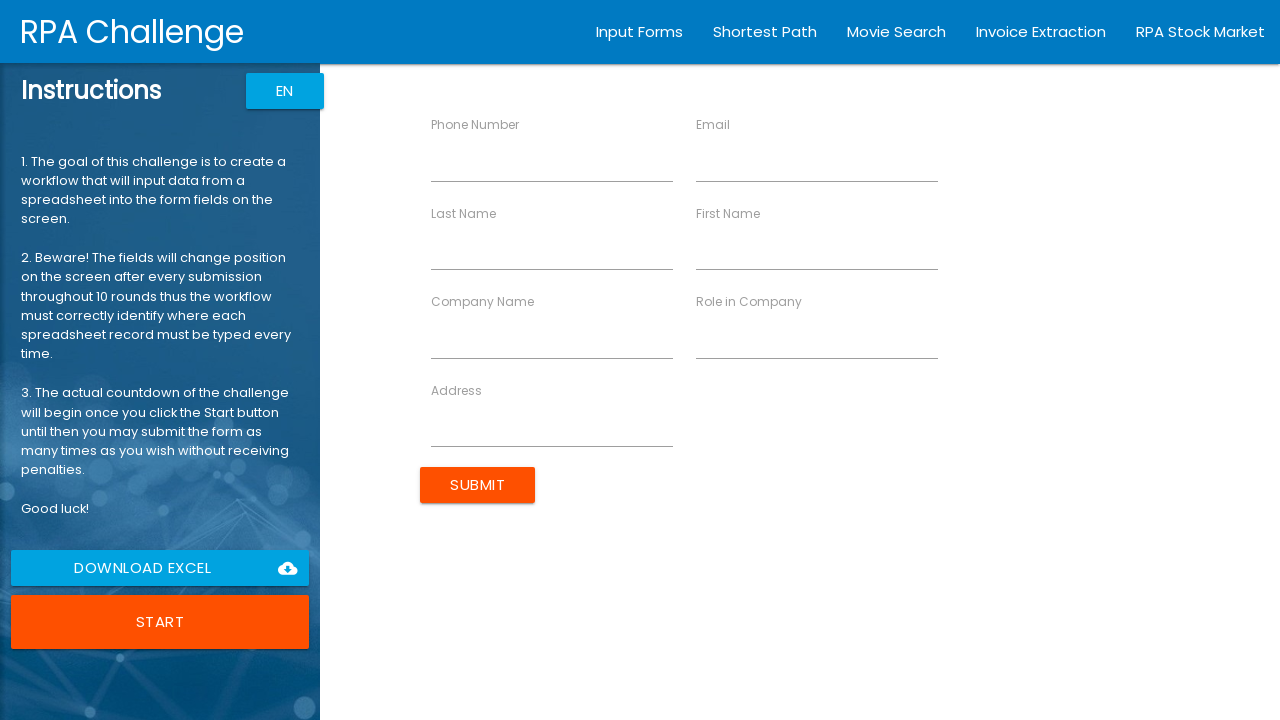

Filled First Name field with 'testFirstName' on input[ng-reflect-name='labelFirstName']
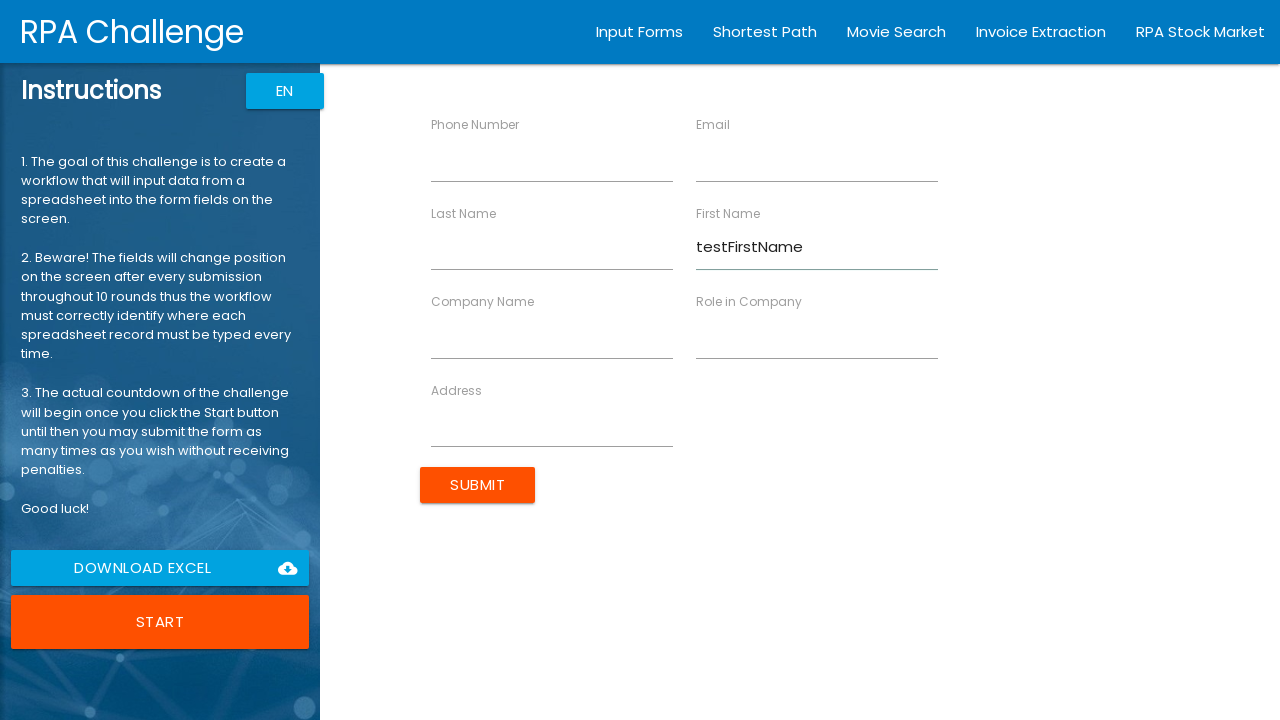

Filled Last Name field with 'testLastName' on input[ng-reflect-name='labelLastName']
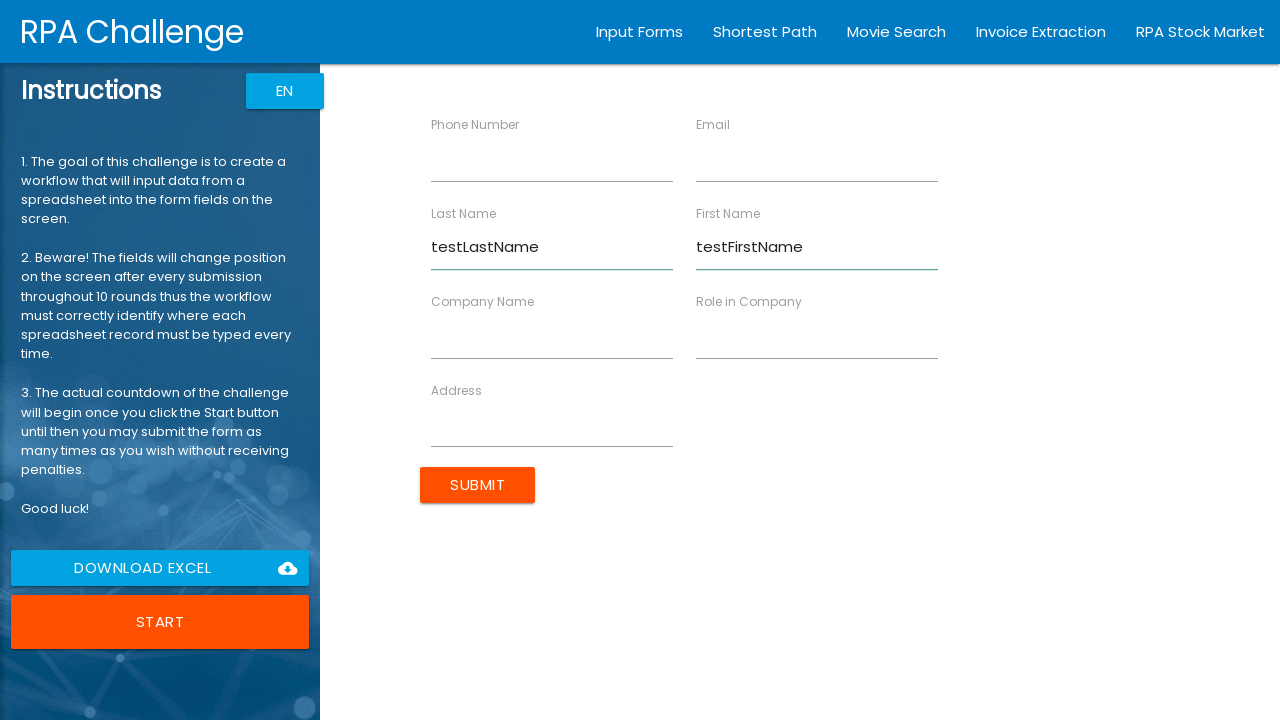

Filled Company Name field with 'testCompanyName' on input[ng-reflect-name='labelCompanyName']
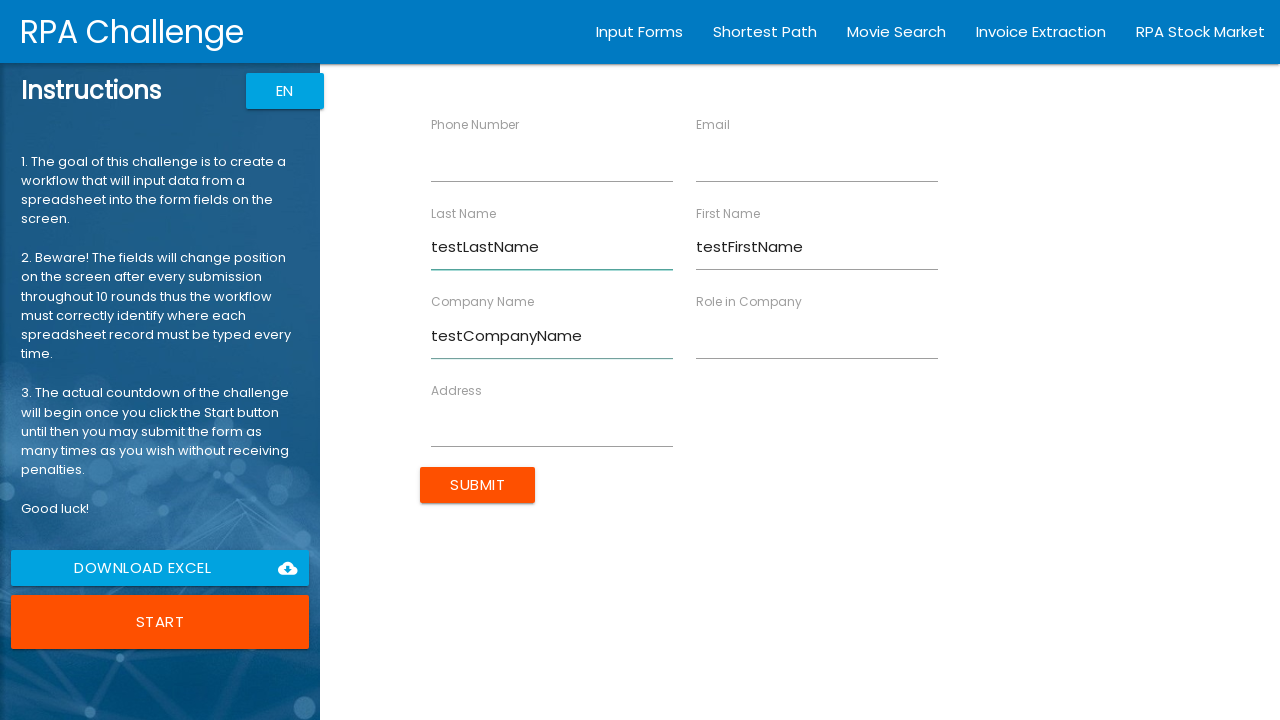

Filled Role in Company field with 'testRole' on input[ng-reflect-name='labelRole']
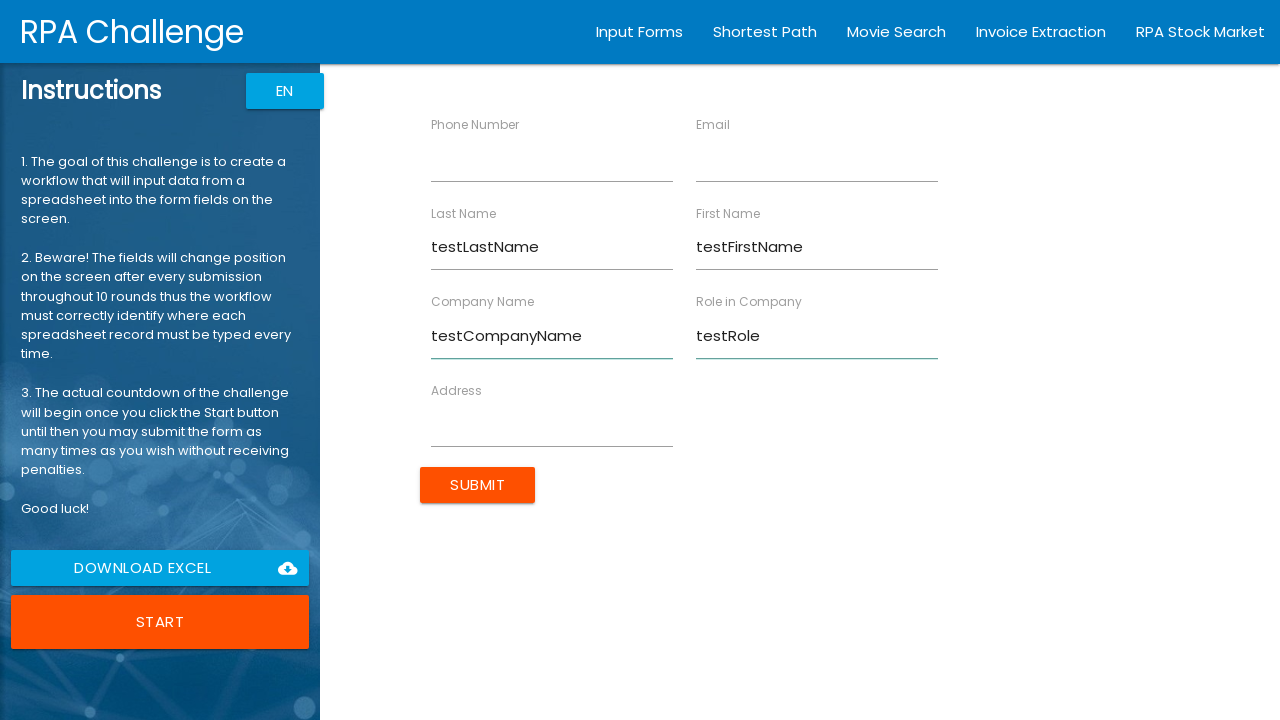

Filled Address field with 'testAddress' on input[ng-reflect-name='labelAddress']
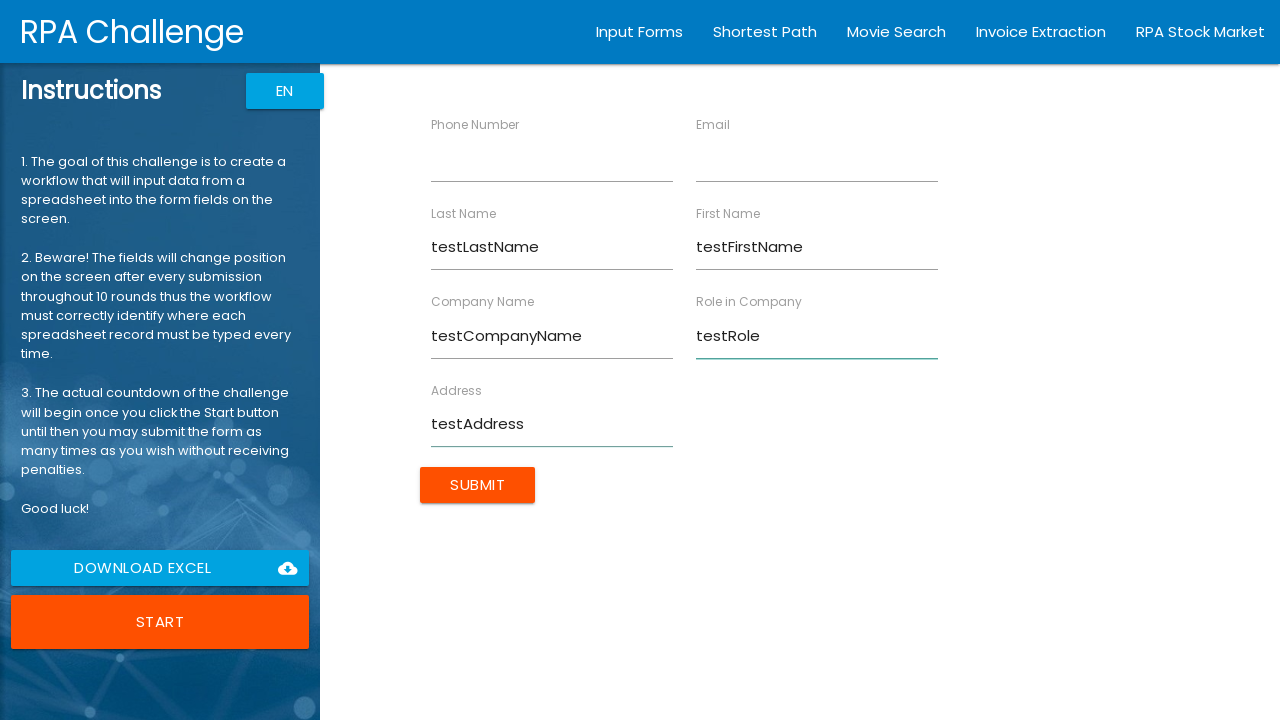

Filled Email field with 'testEmail' on input[ng-reflect-name='labelEmail']
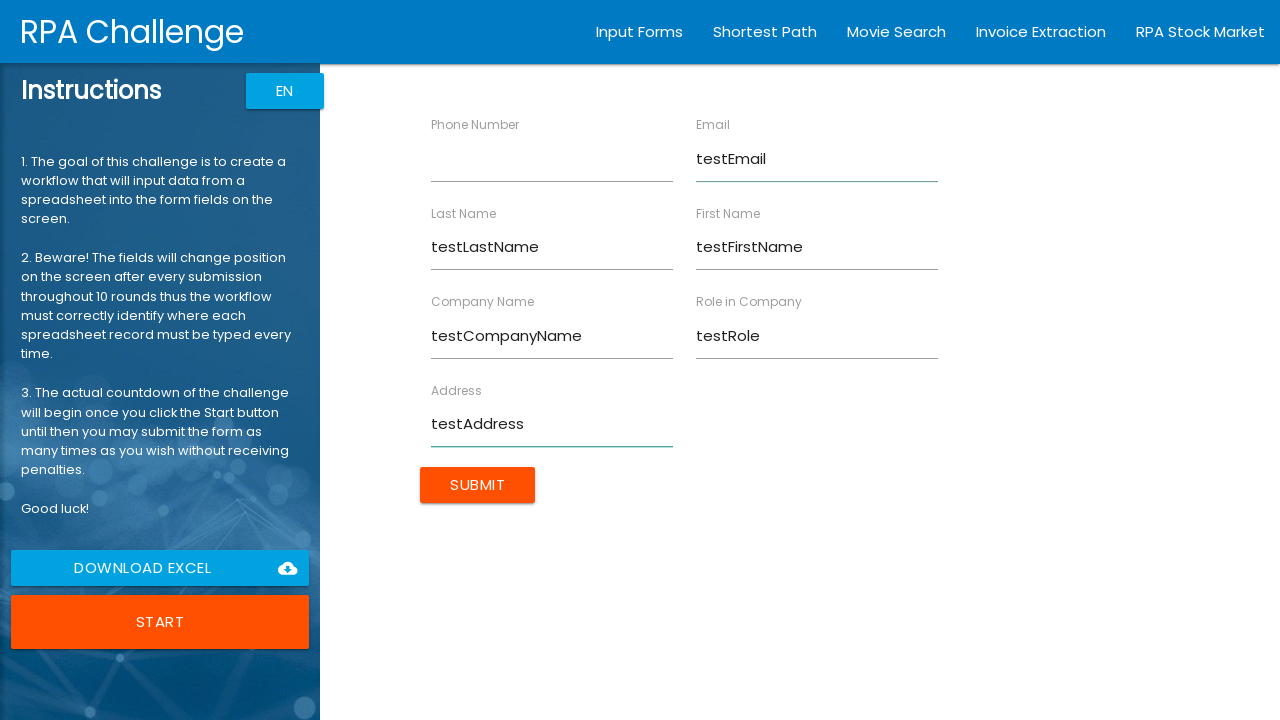

Filled Phone Number field with 'testPhone' on input[ng-reflect-name='labelPhone']
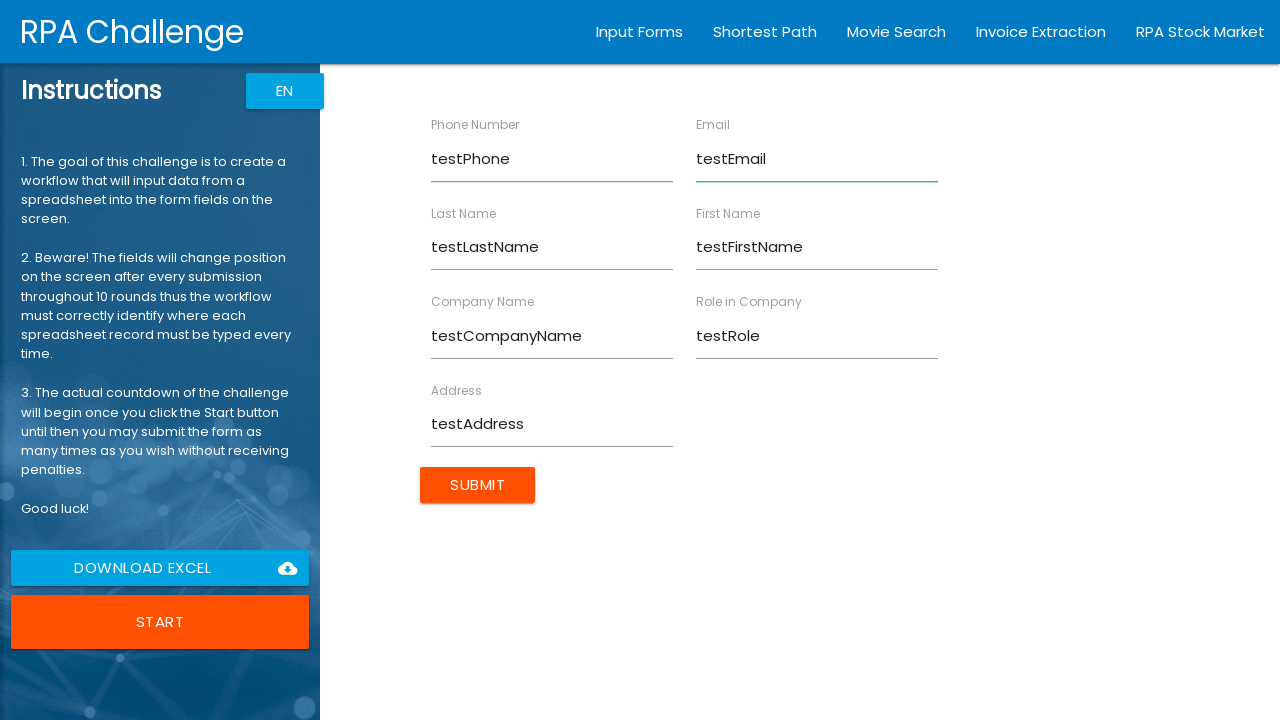

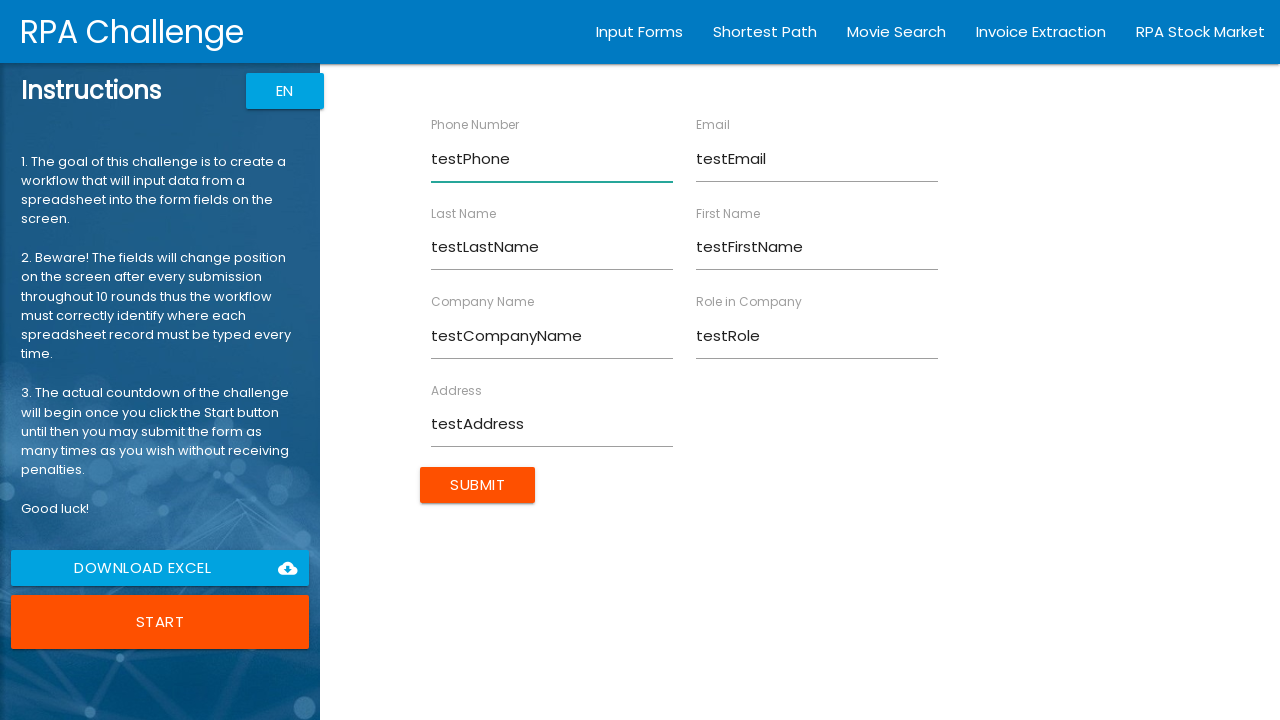